Tests e-commerce table sorting functionality by clicking on a column header to sort items alphabetically, then navigates through pagination to locate a specific product (Rice).

Starting URL: https://rahulshettyacademy.com/seleniumPractise/#/offers

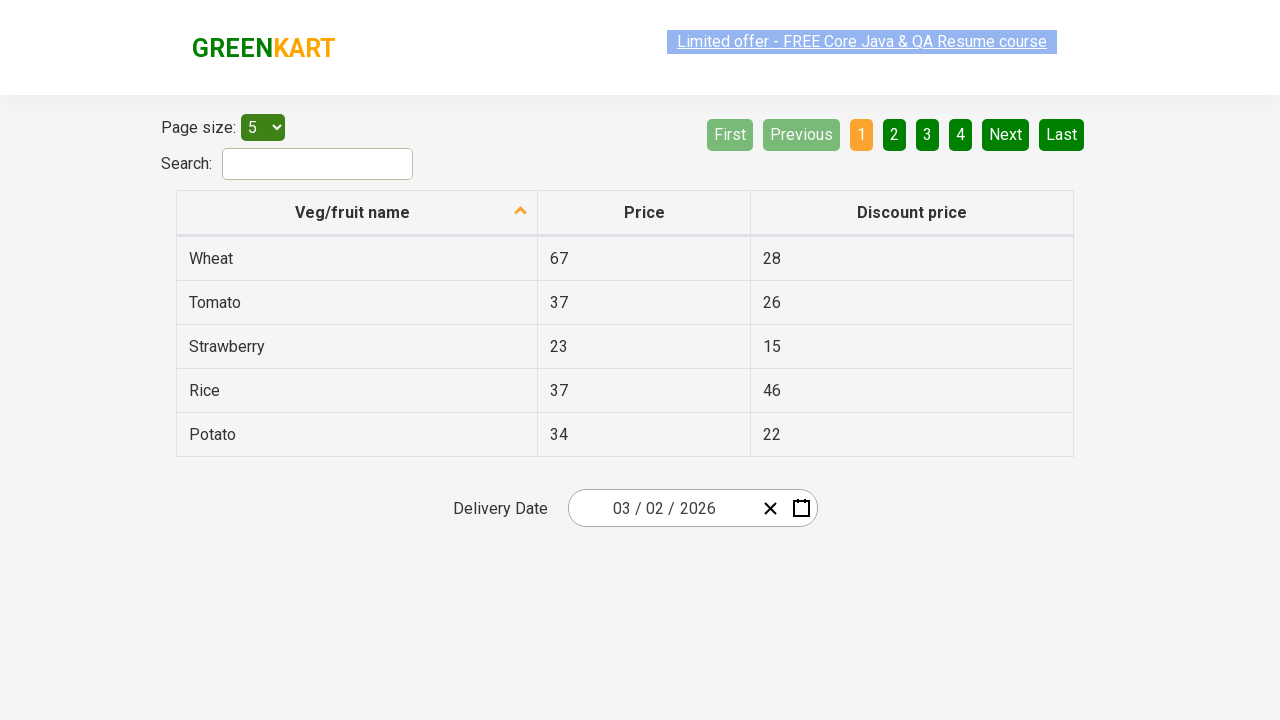

Clicked first column header to sort table at (357, 213) on xpath=//tr/th[1]
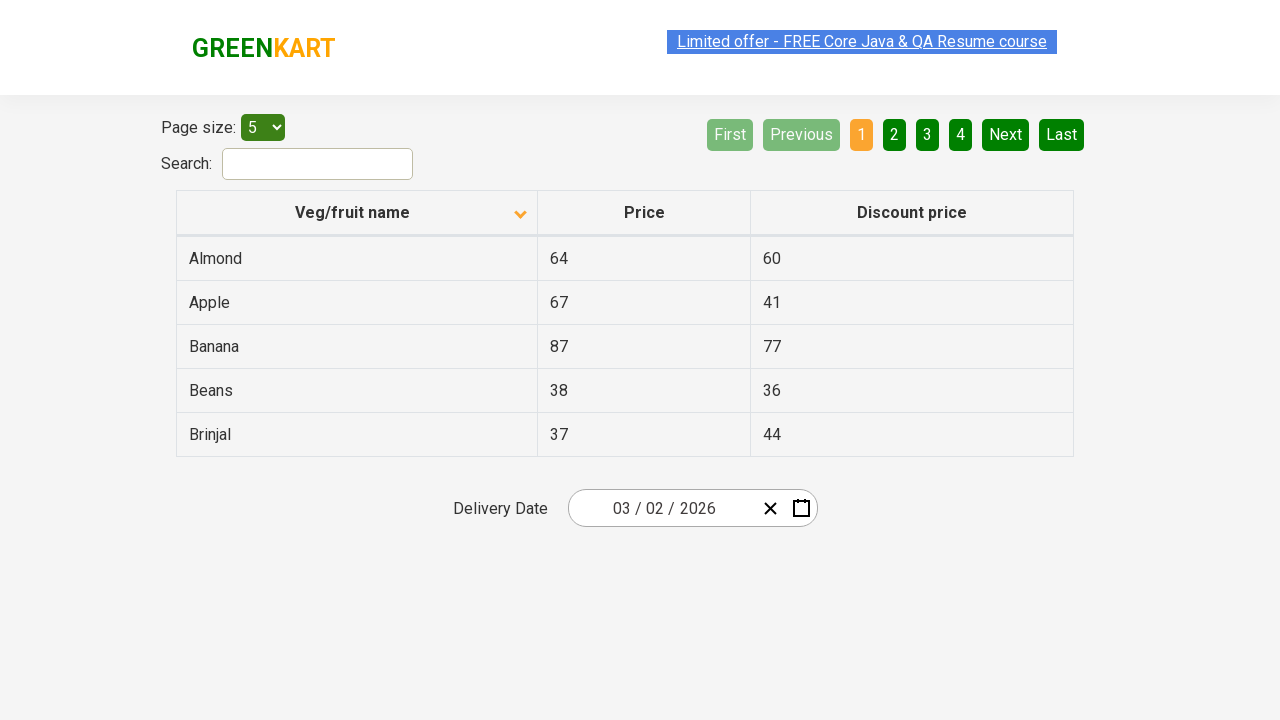

Table rows loaded after sorting
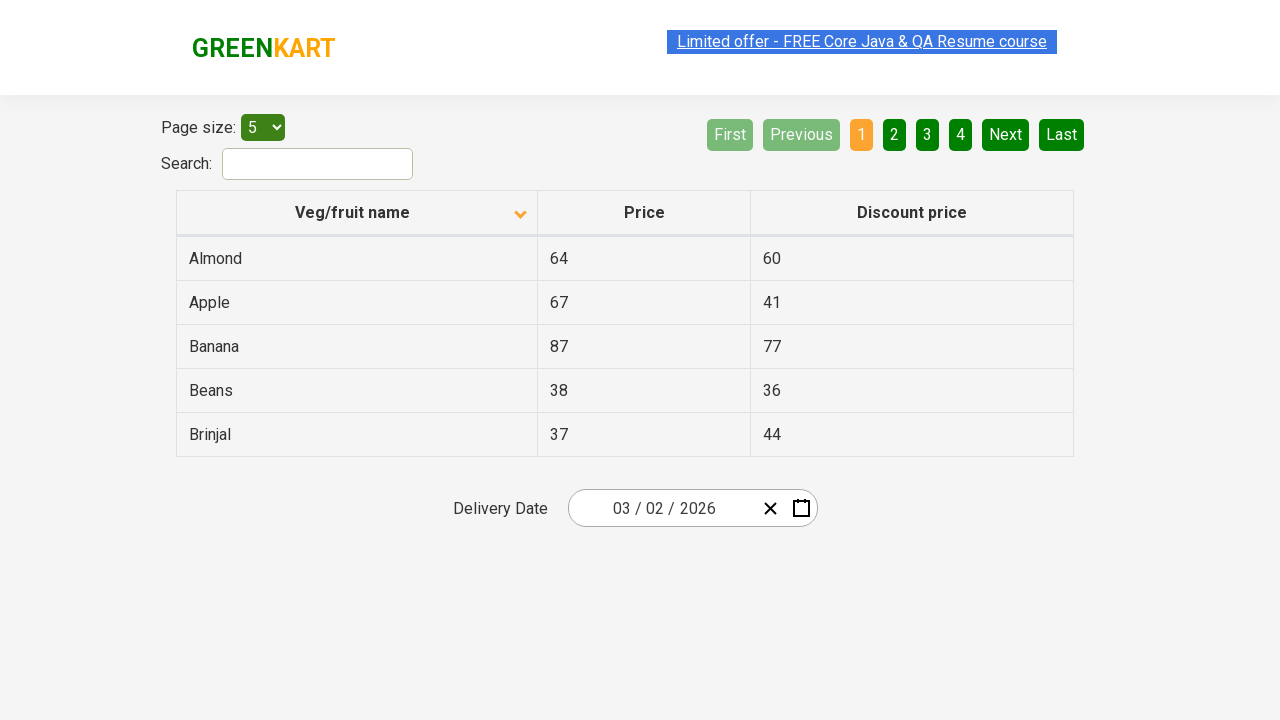

Retrieved 5 items from first column
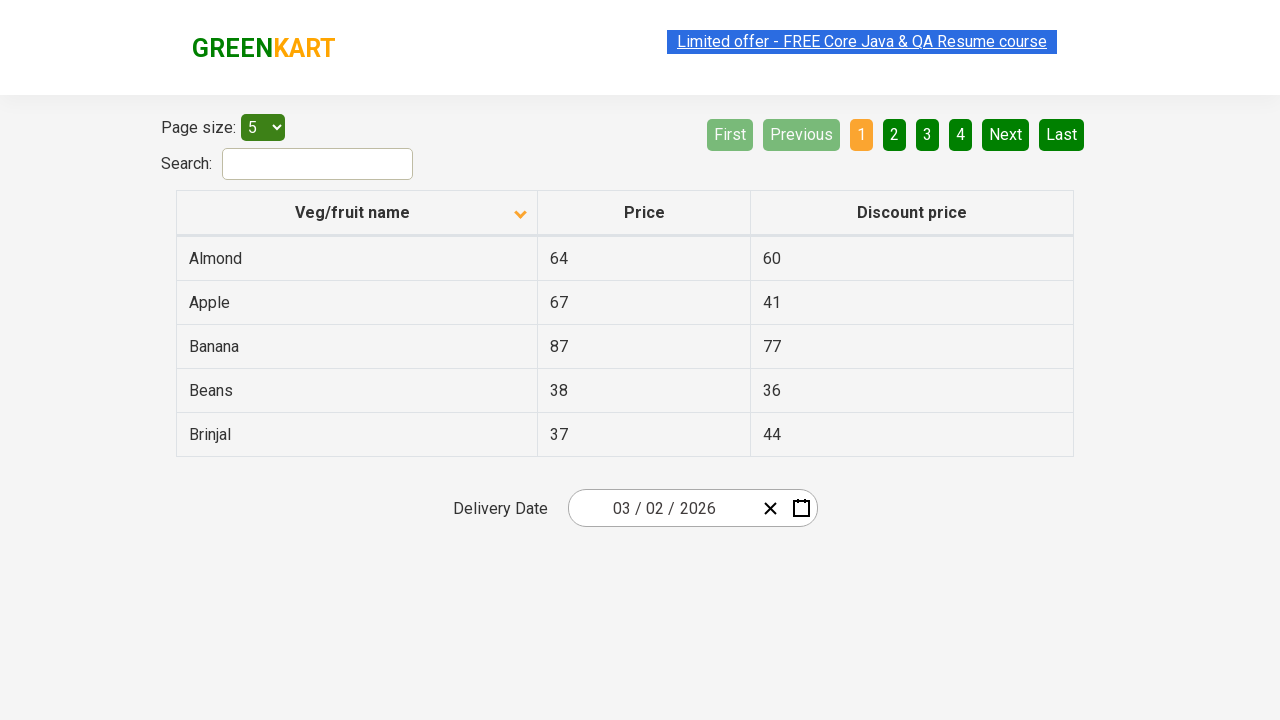

Verified table is sorted alphabetically
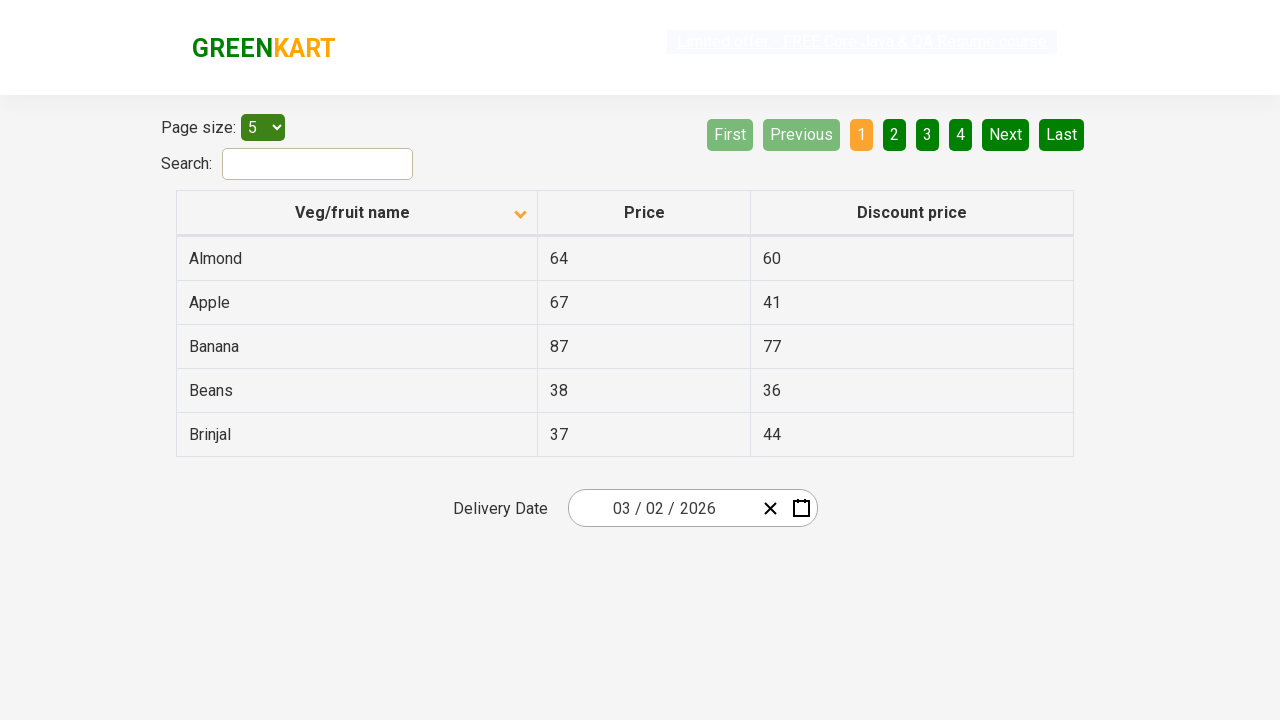

Clicked Next button to navigate to page 2 at (1006, 134) on [aria-label='Next']
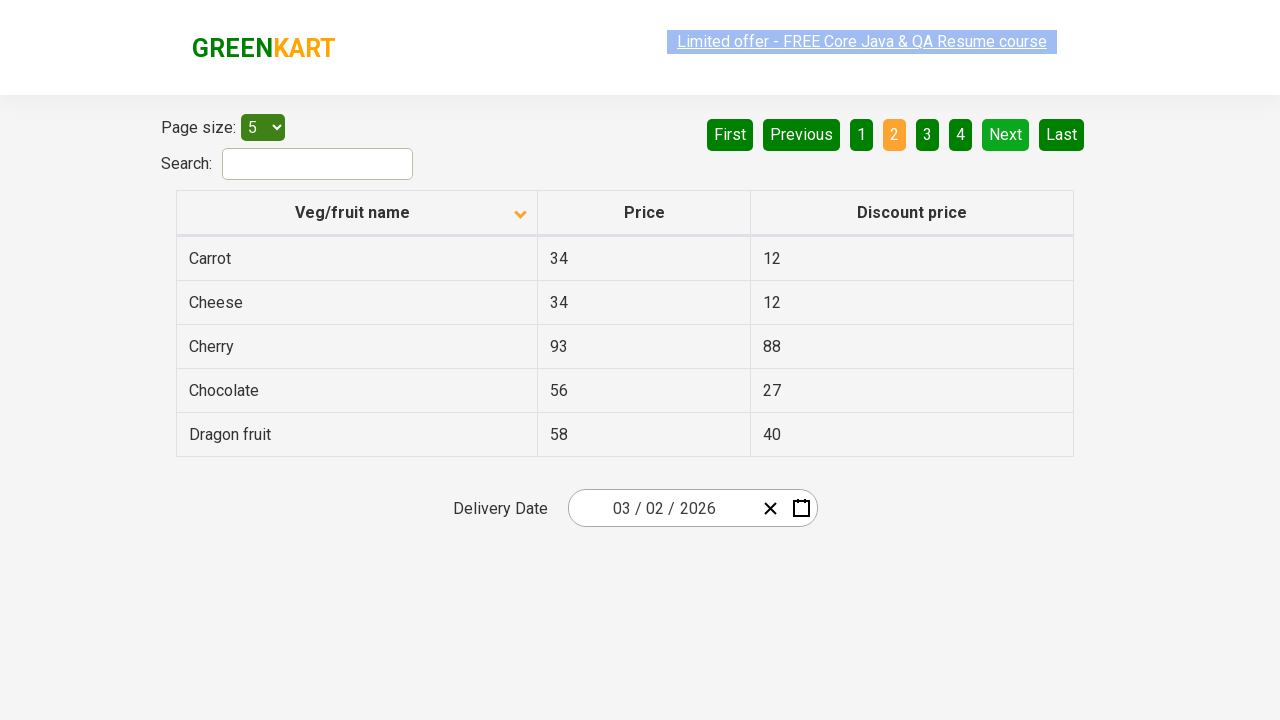

Waited for page update after pagination
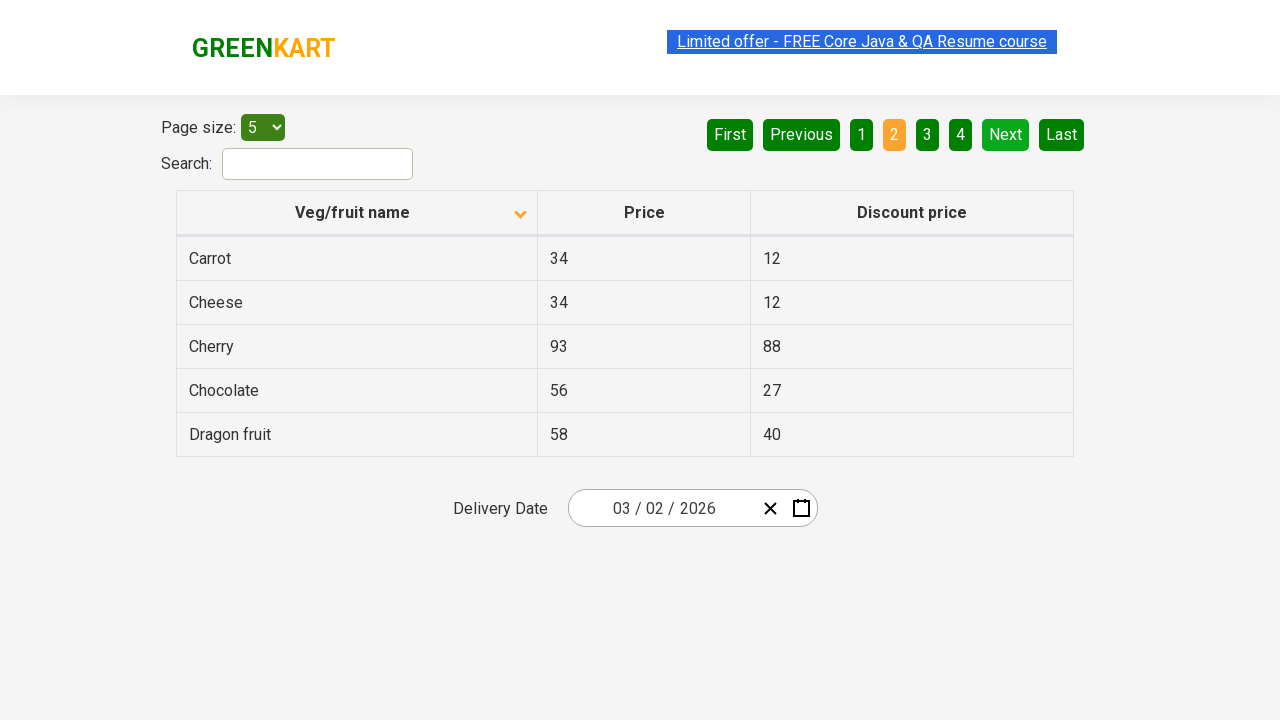

Clicked Next button to navigate to page 3 at (1006, 134) on [aria-label='Next']
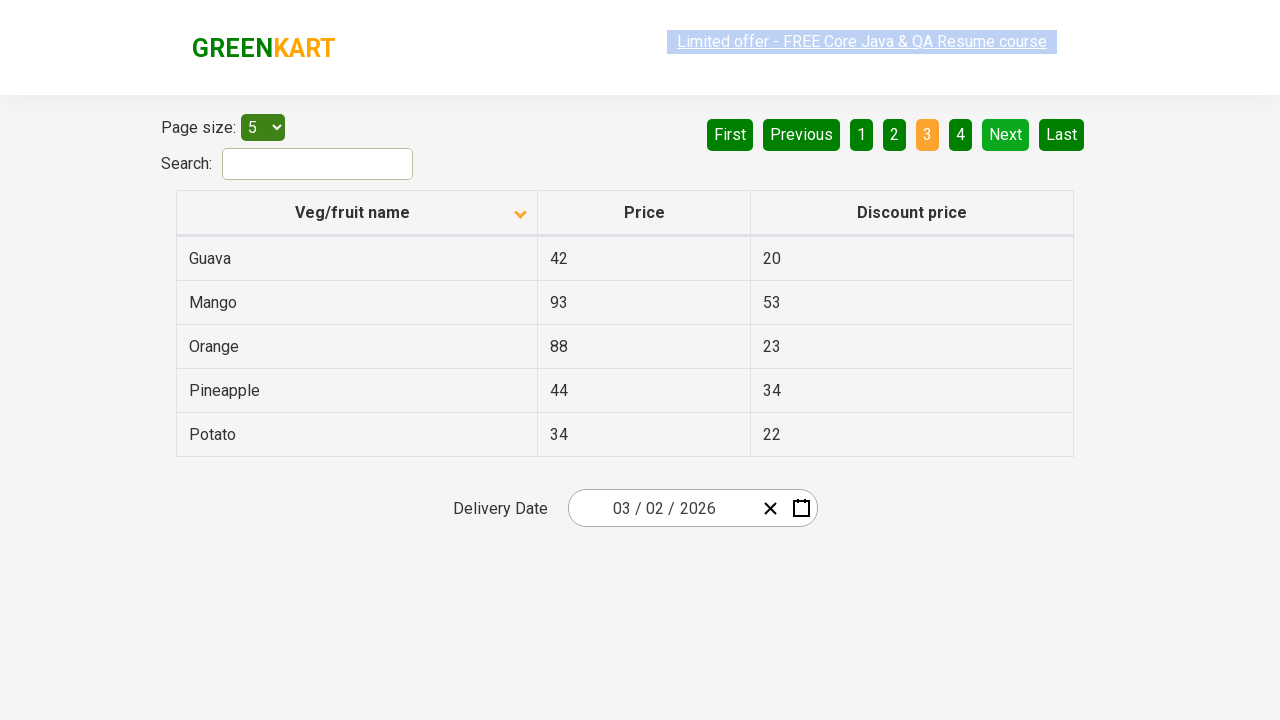

Waited for page update after pagination
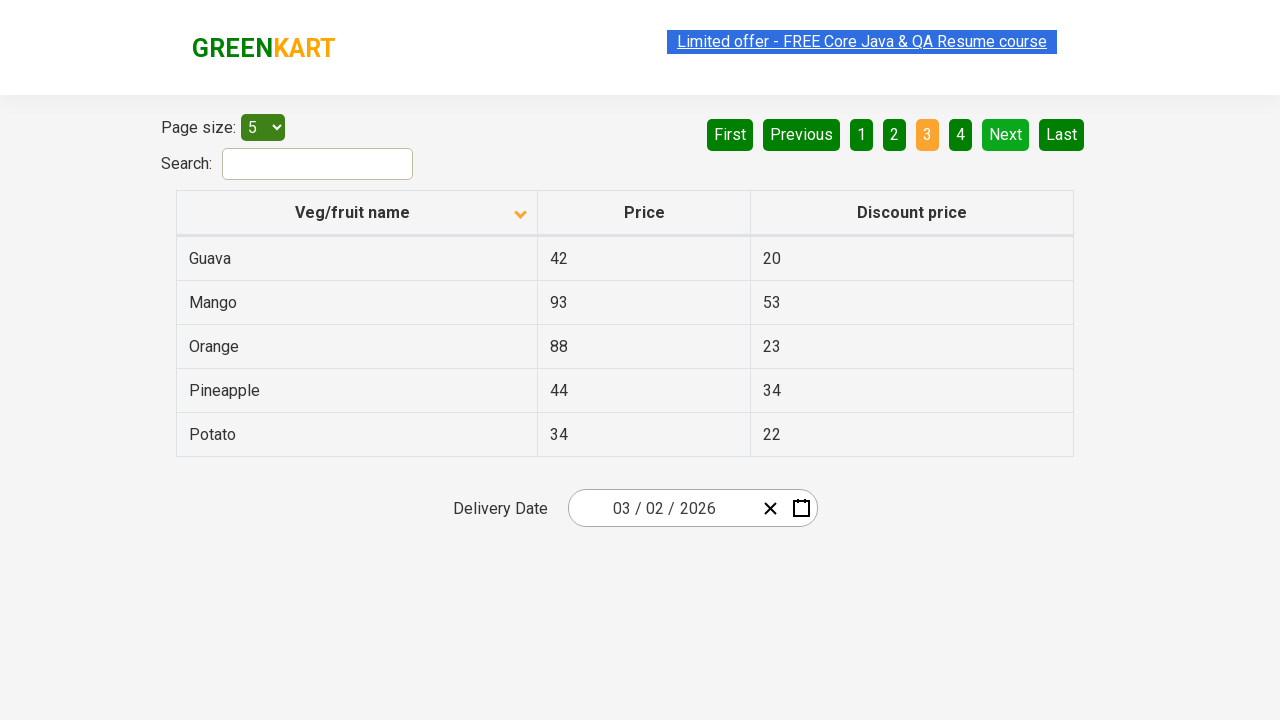

Clicked Next button to navigate to page 4 at (1006, 134) on [aria-label='Next']
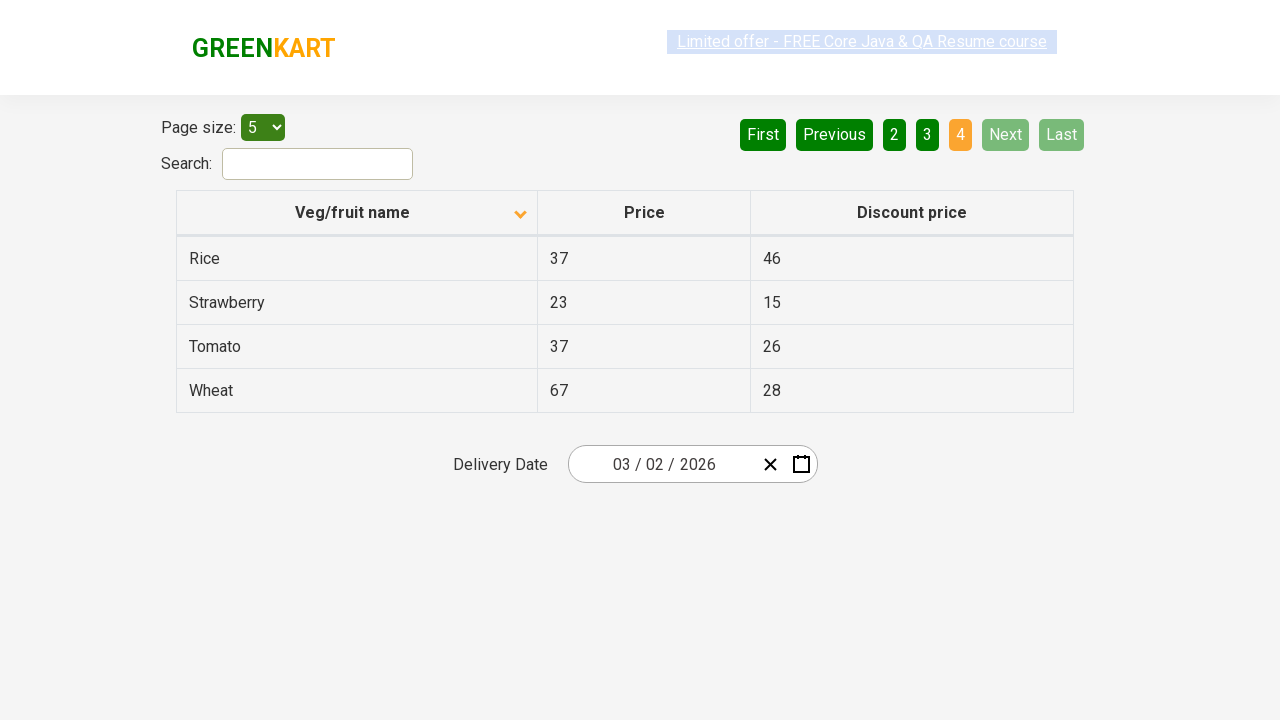

Waited for page update after pagination
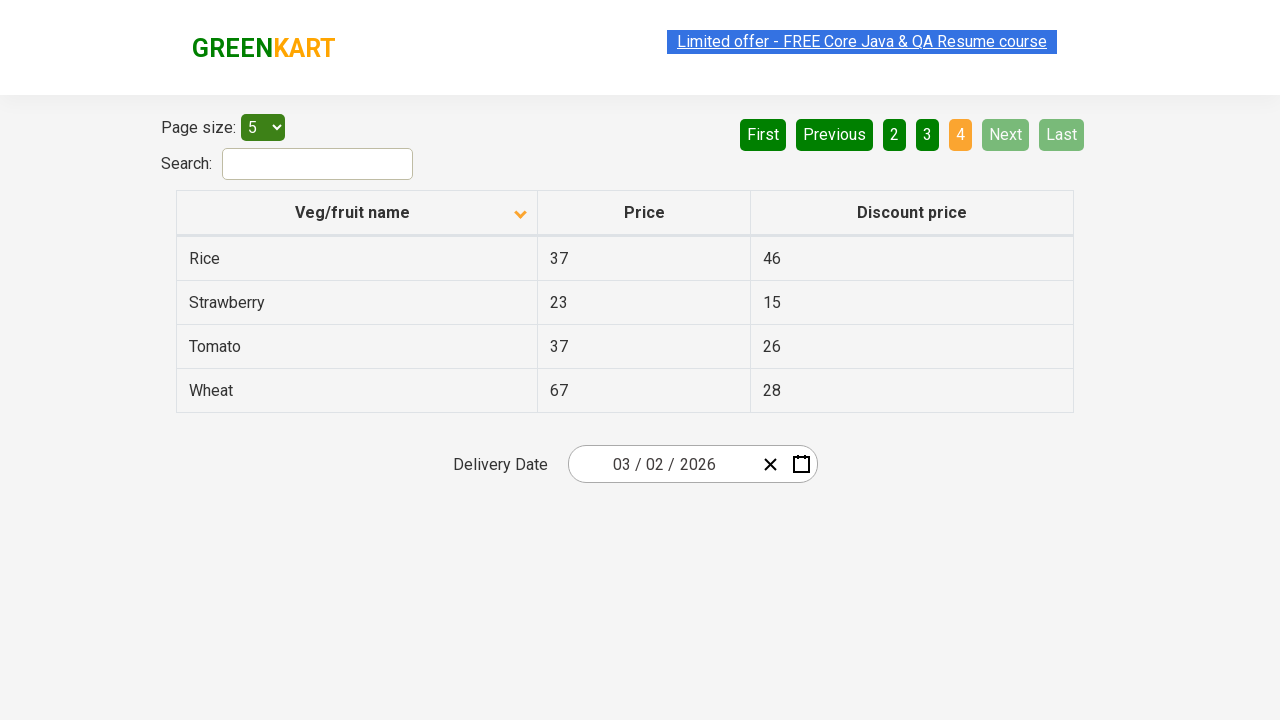

Found 'Rice' product on current page
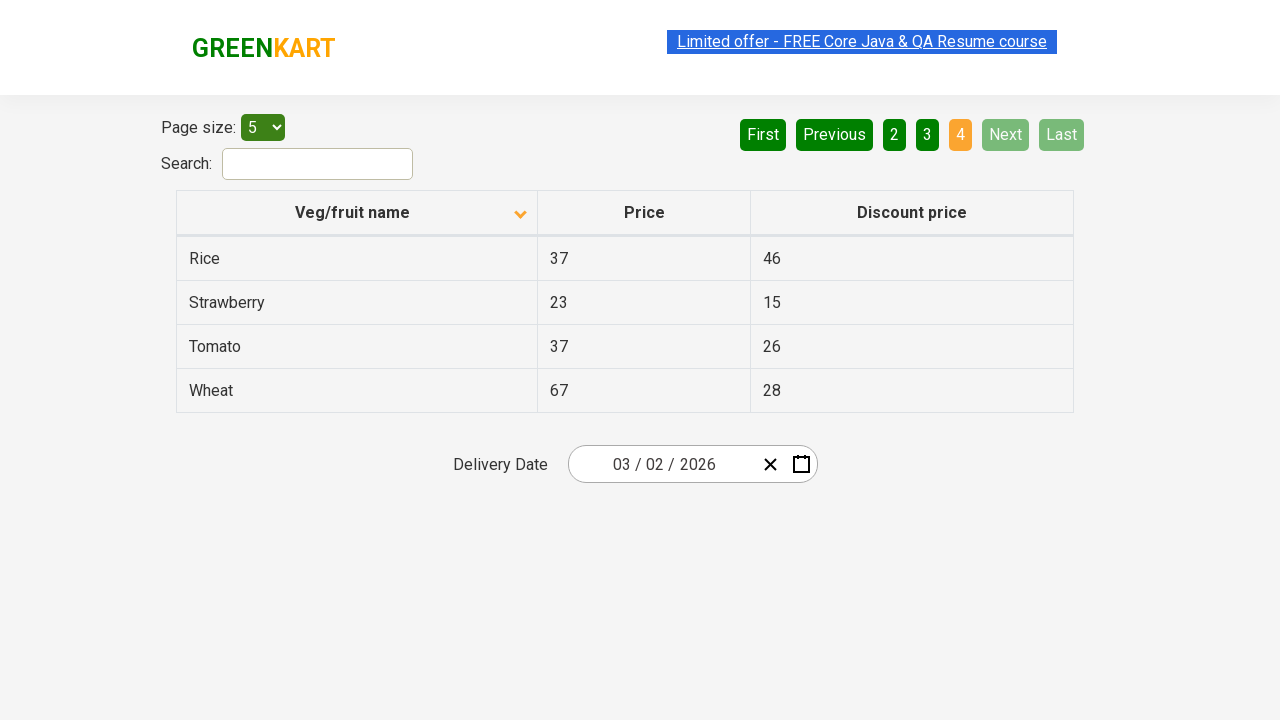

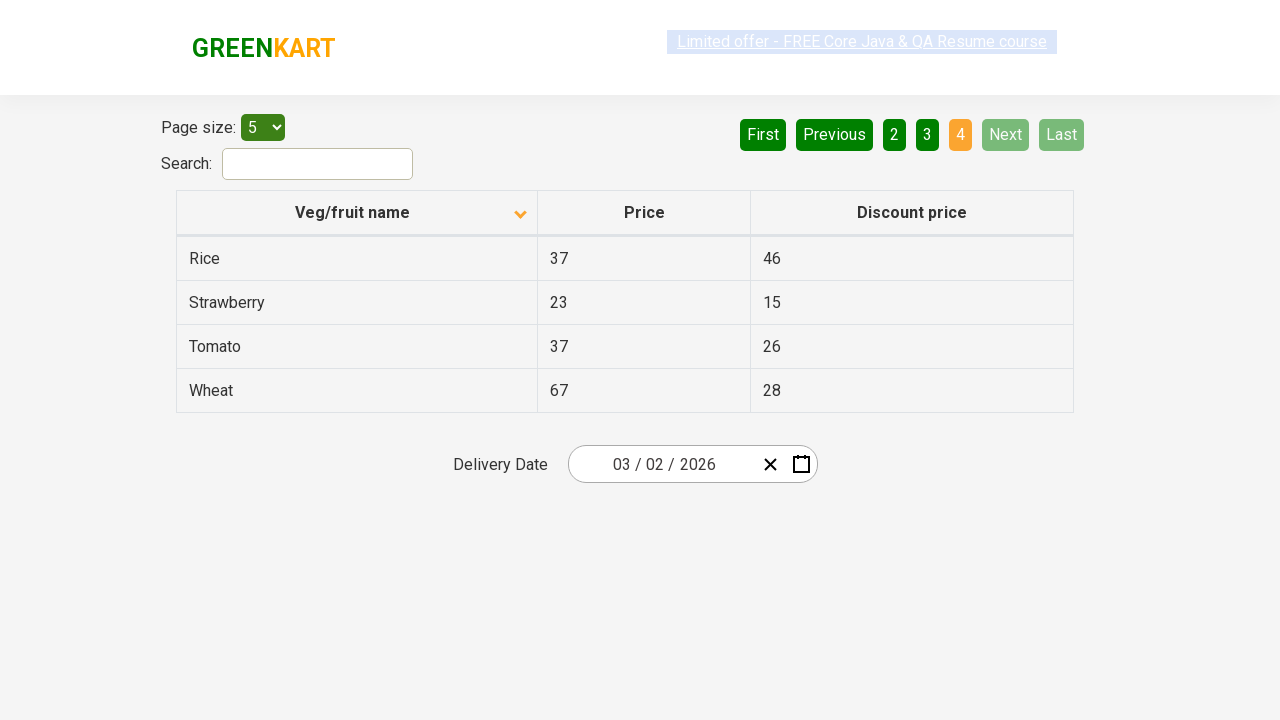